Tests a registration form by filling in first name and last name fields, scrolling the page, selecting options from a multi-select listbox and dropdown, clicking a checkbox, and refreshing the page using JavaScript executor functionality.

Starting URL: http://demo.automationtesting.in/Register.html

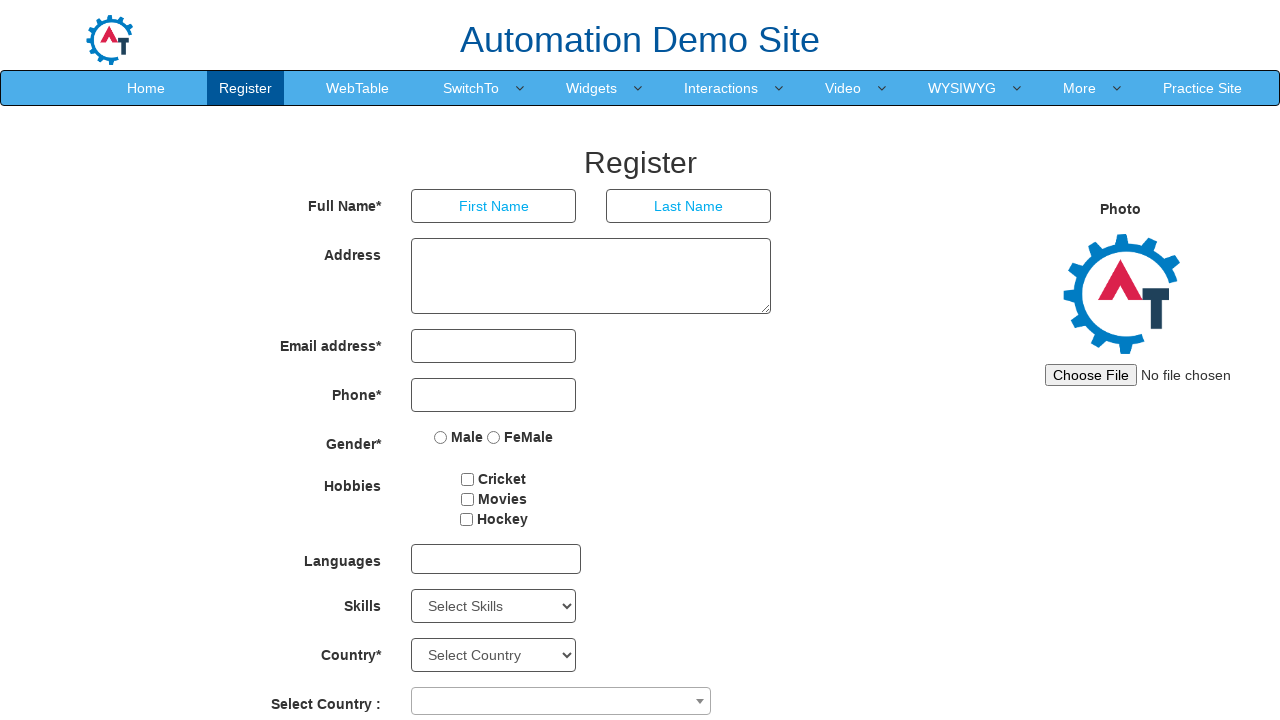

Set up dialog handler to accept alerts
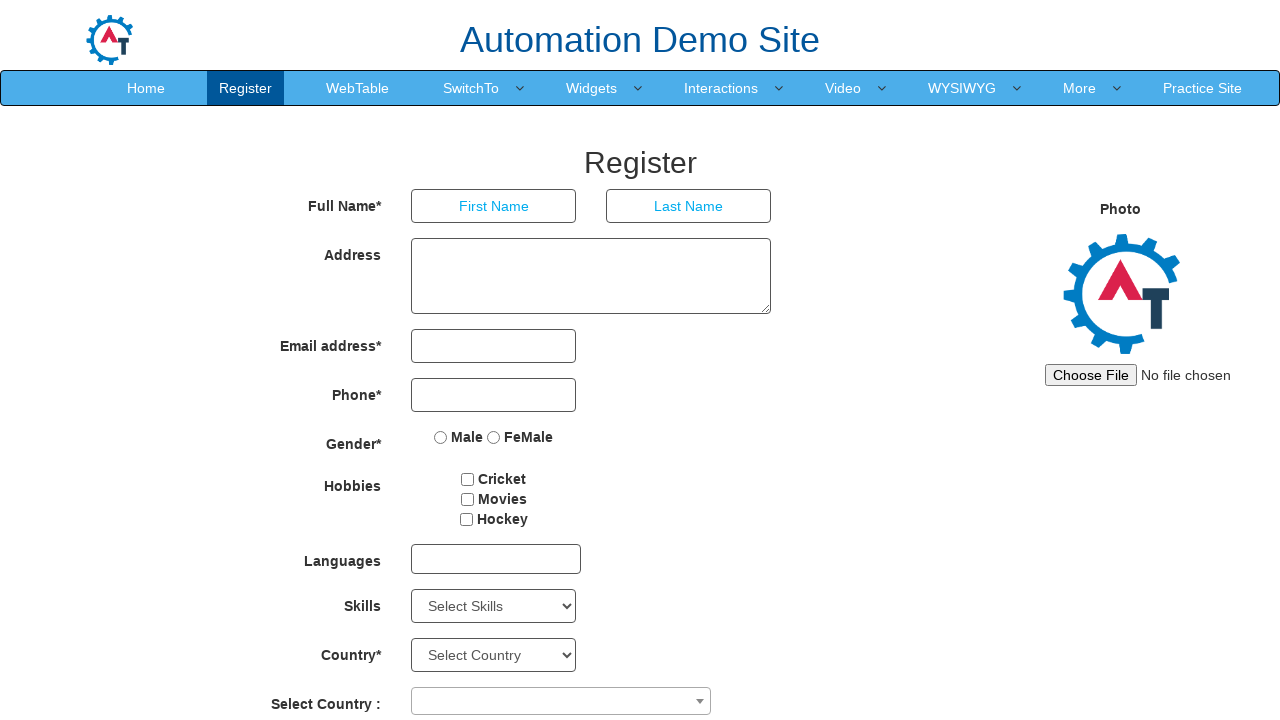

Filled first name field with 'Jones' using JavaScript executor
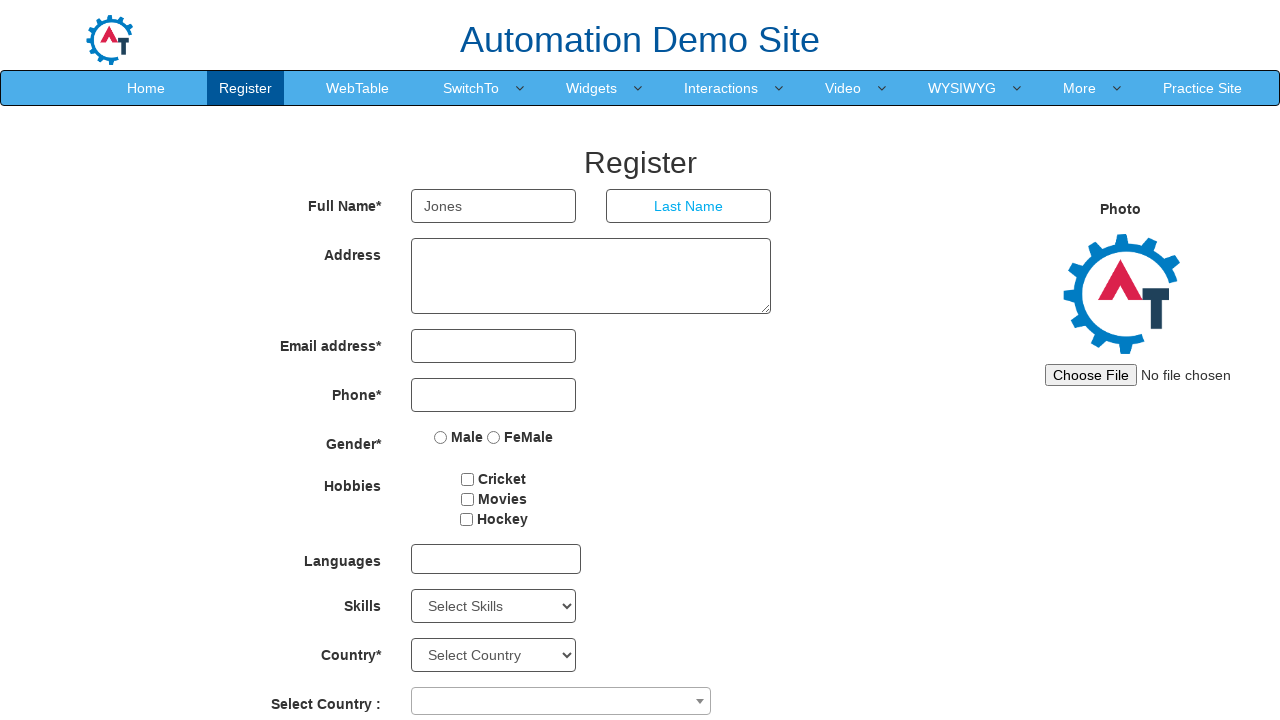

Filled last name field with 'Smith' using JavaScript executor
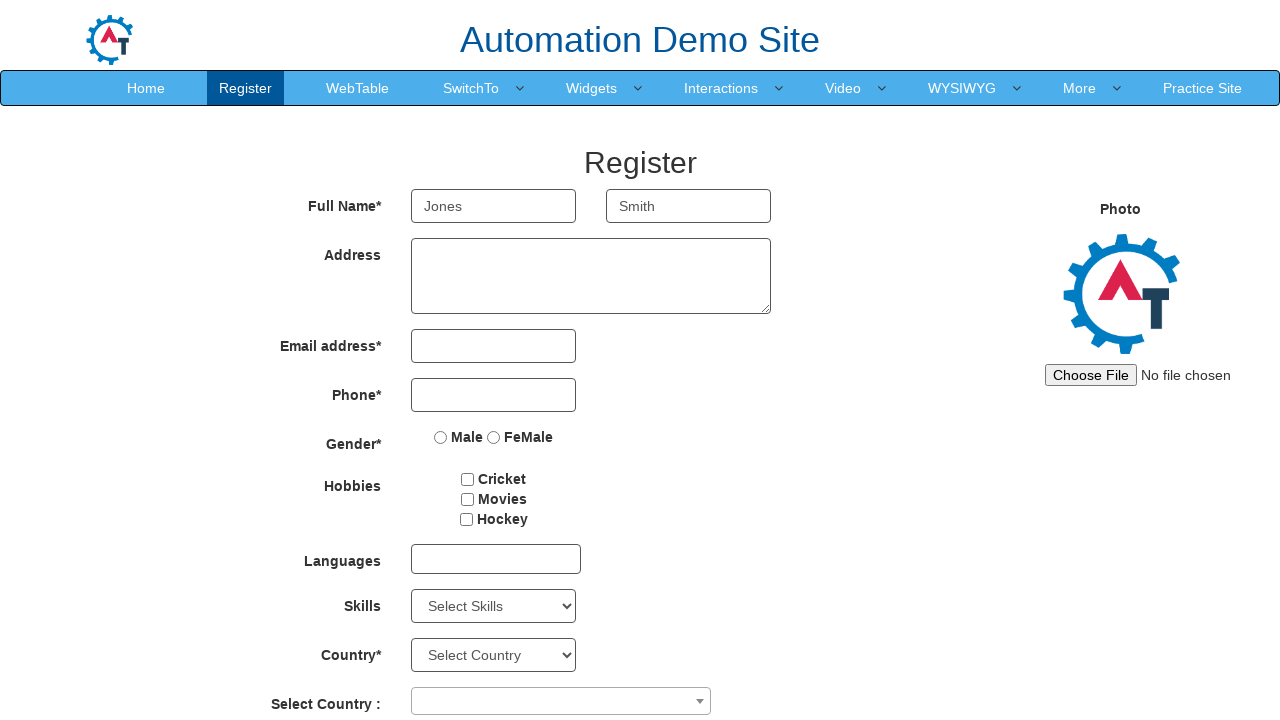

Scrolled page down by 600 pixels
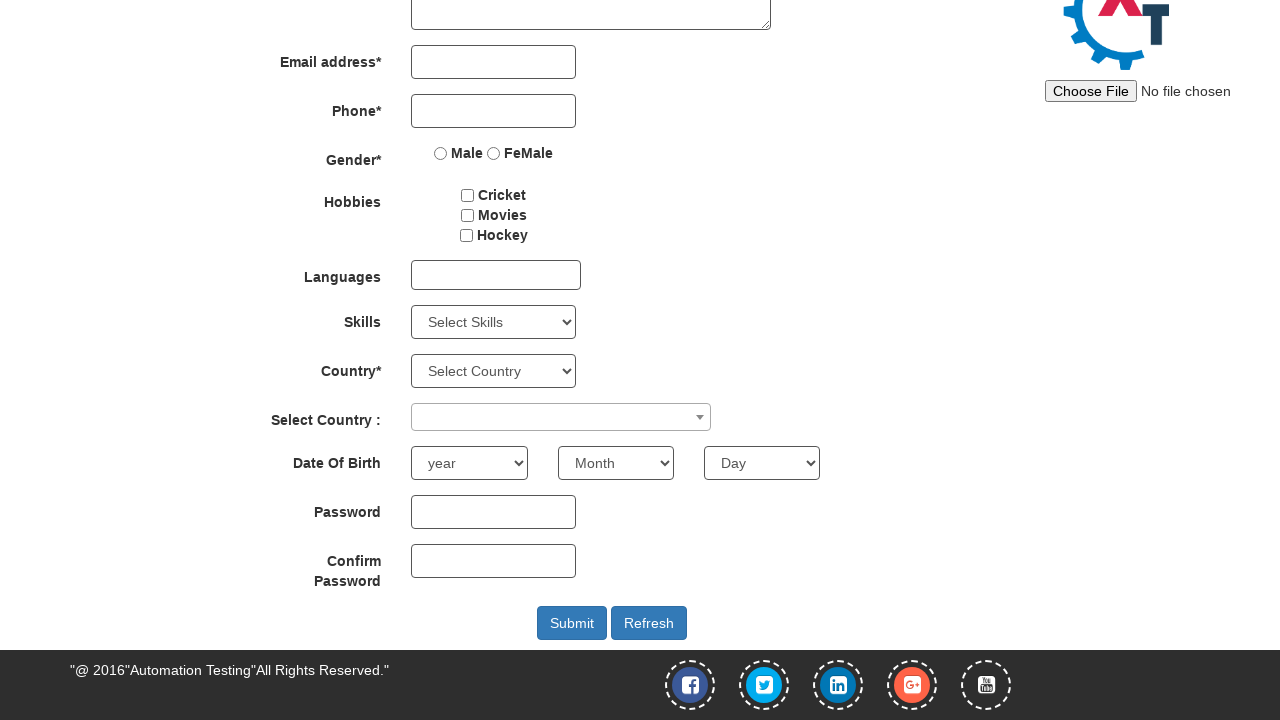

Clicked on multi-select dropdown to open it at (496, 275) on #msdd
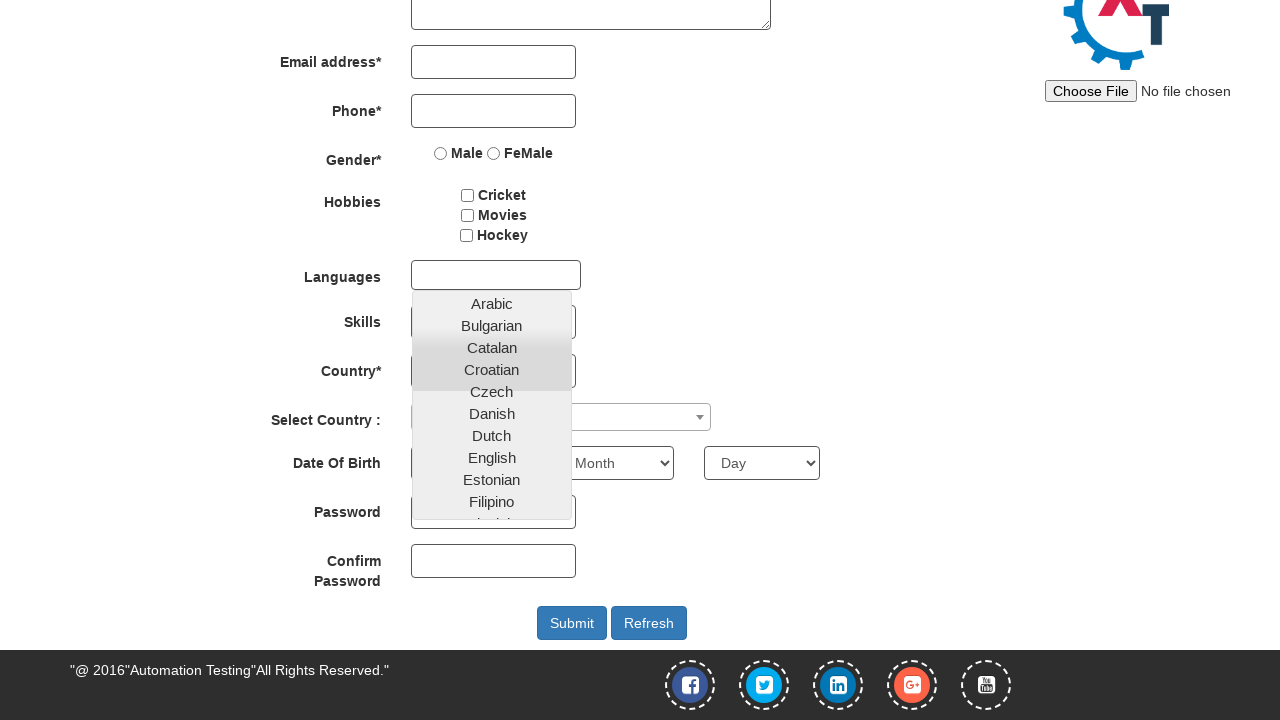

Selected first option from multi-select list at (492, 304) on xpath=//*[@id='basicBootstrapForm']/div[7]/div/multi-select/div[2]/ul/li[1]
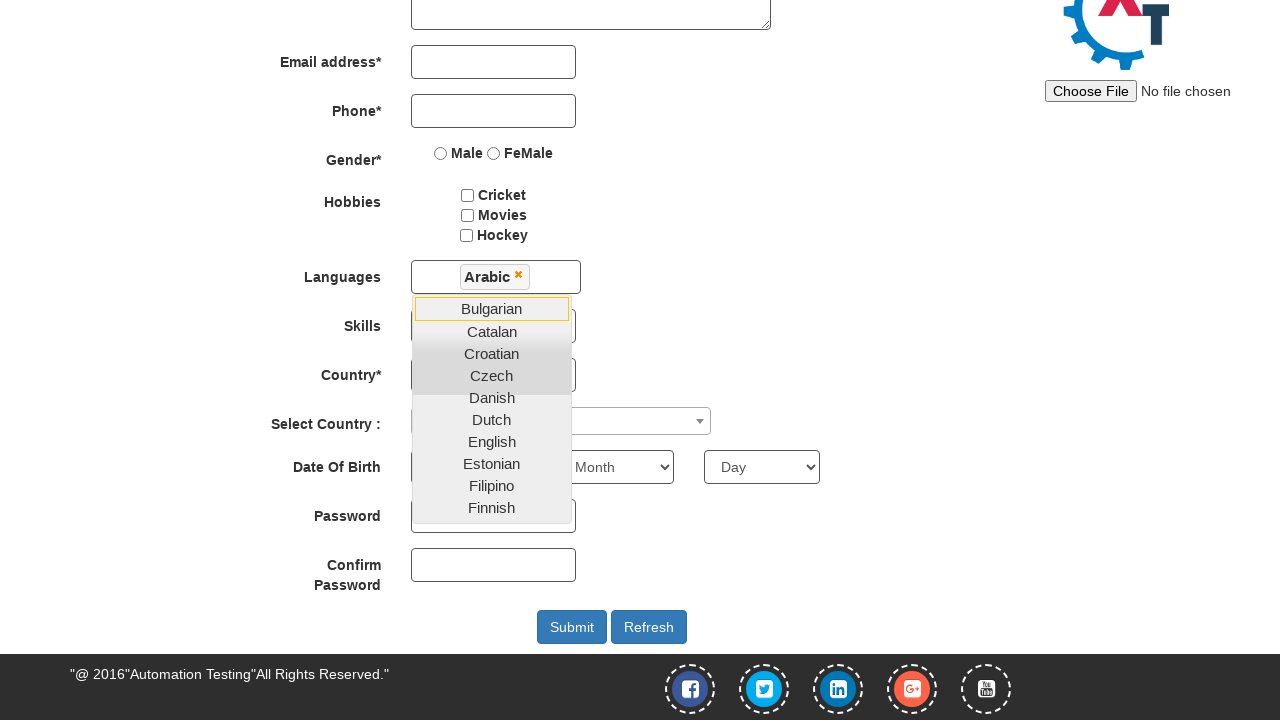

Scrolled Thai option into view
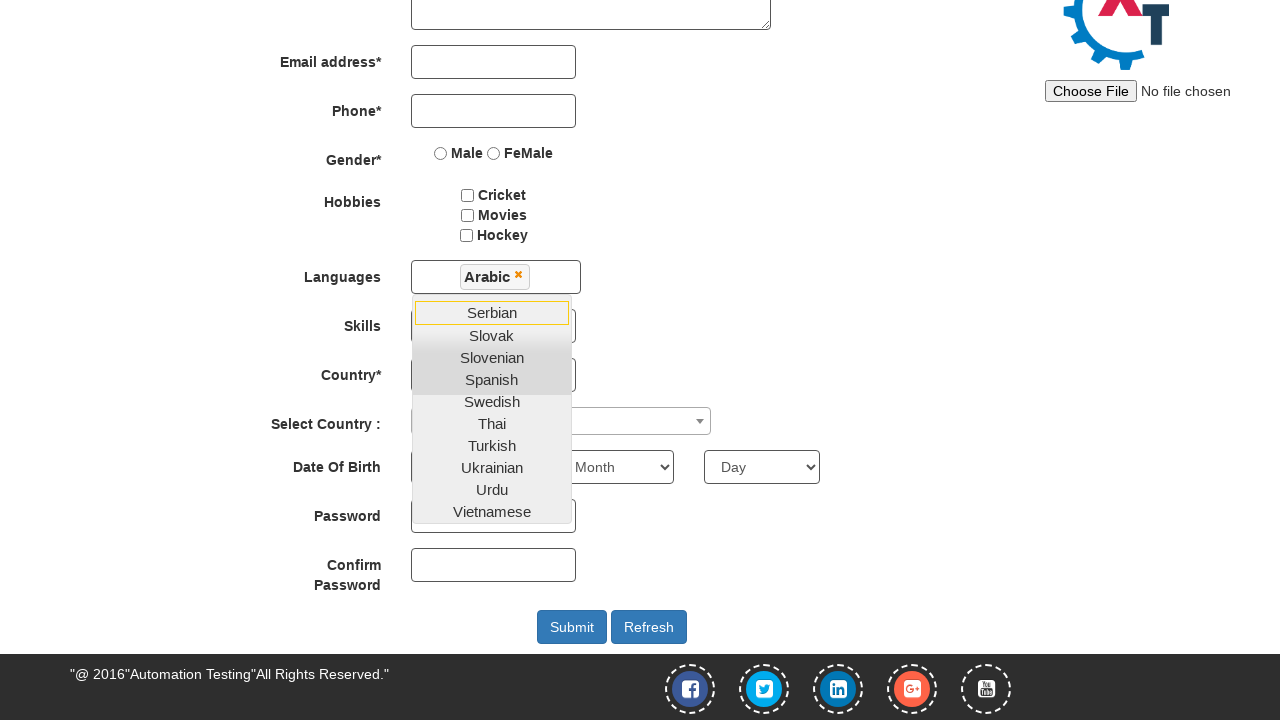

Selected Thai option from multi-select list at (492, 423) on xpath=//*[@id='basicBootstrapForm']/div[7]/div/multi-select/div[2]/ul/li[37]/a
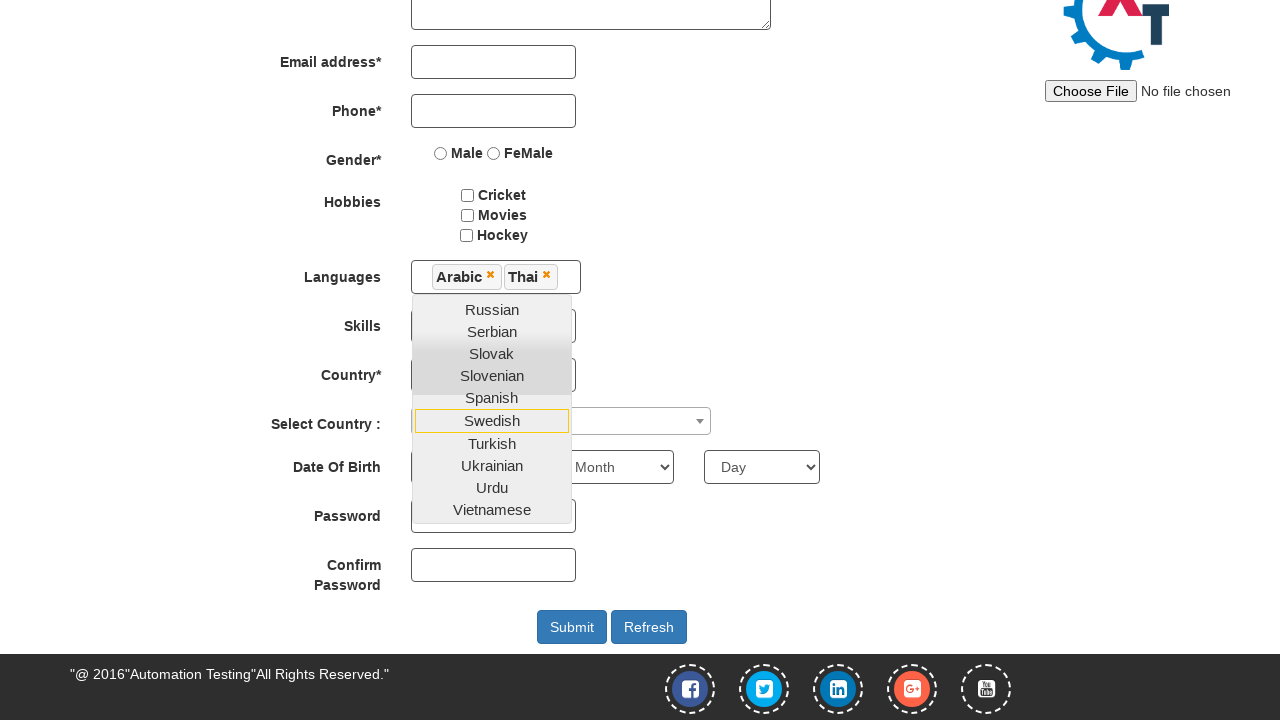

Clicked checkbox3 at (466, 235) on #checkbox3
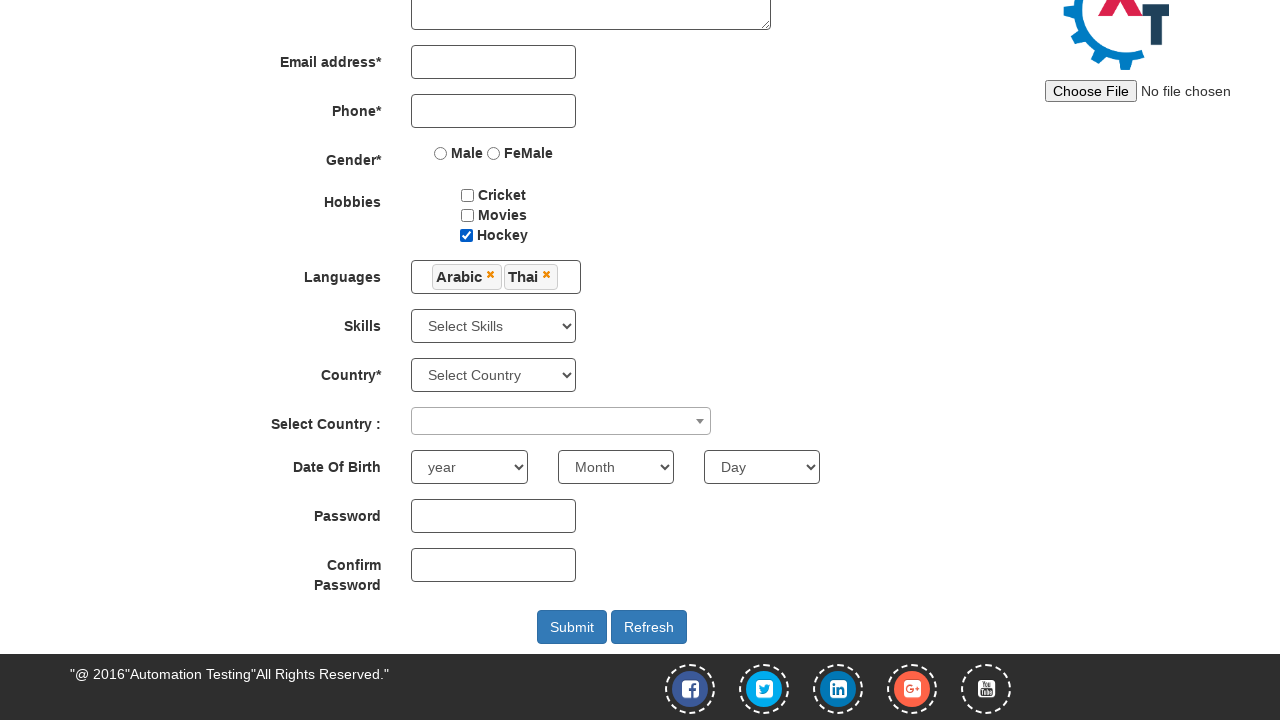

Selected 'Java' from Skills dropdown on #Skills
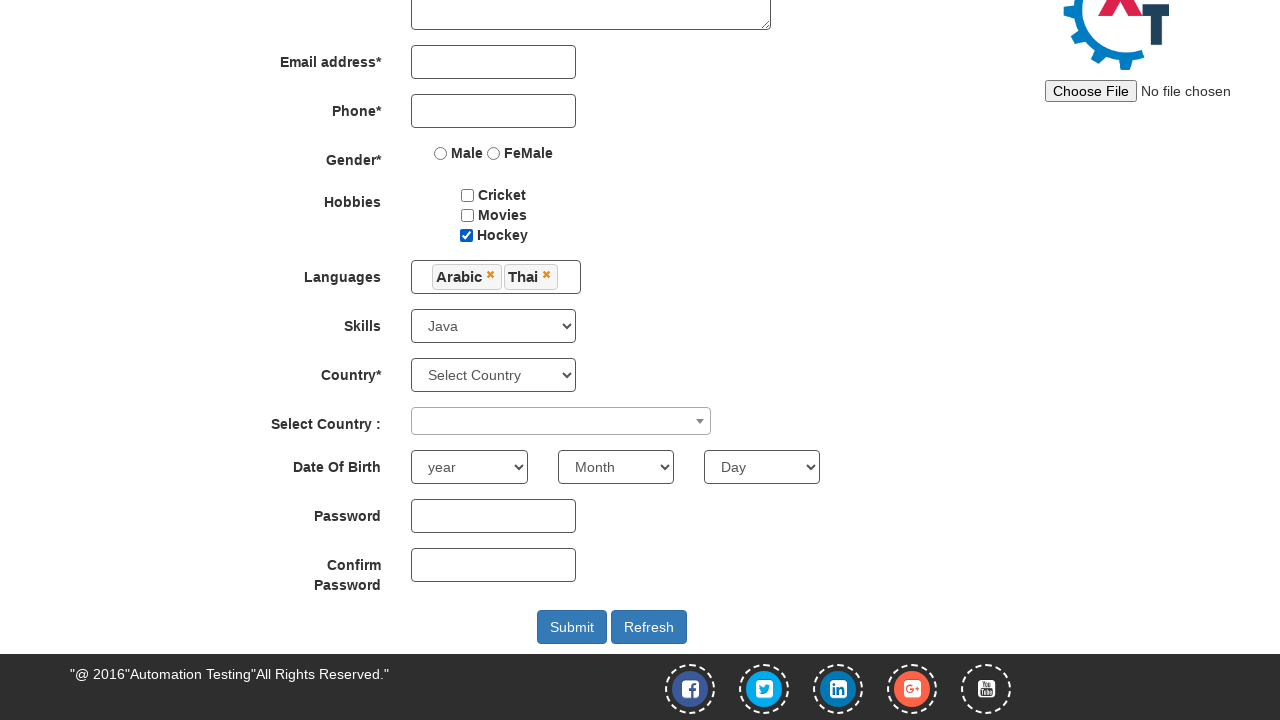

Scrolled page back up by 600 pixels
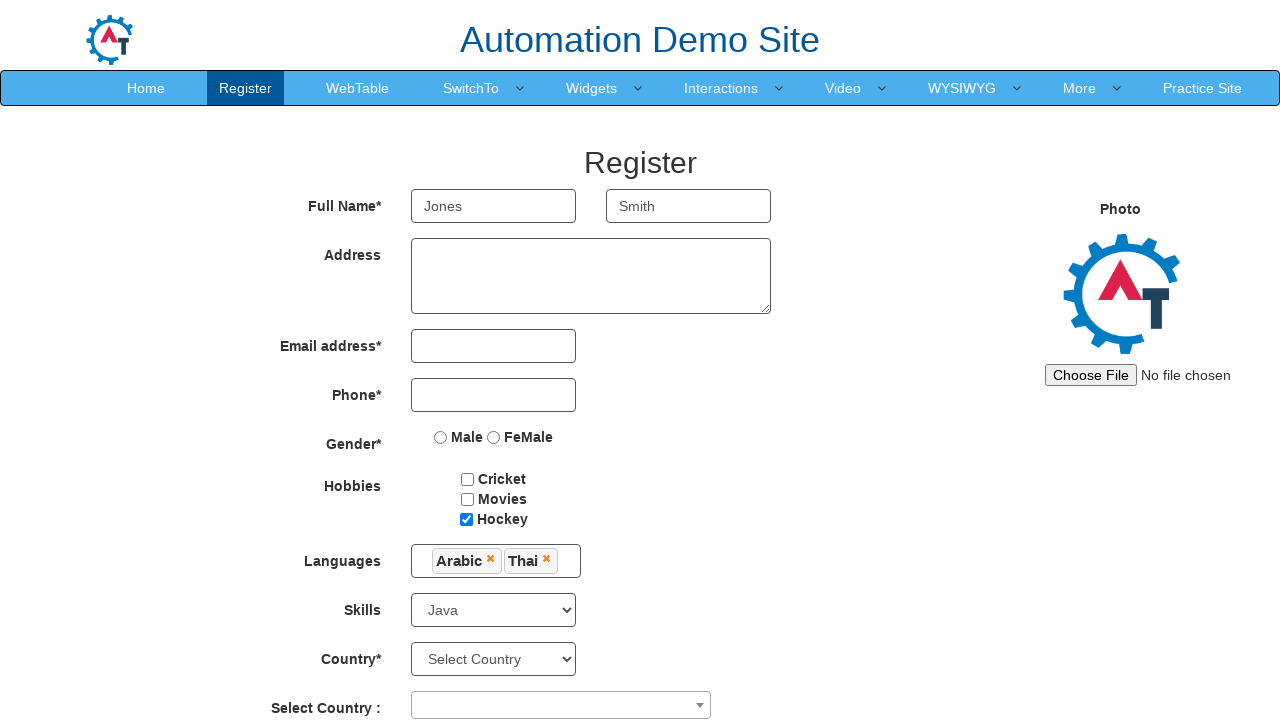

Refreshed the page using JavaScript executor
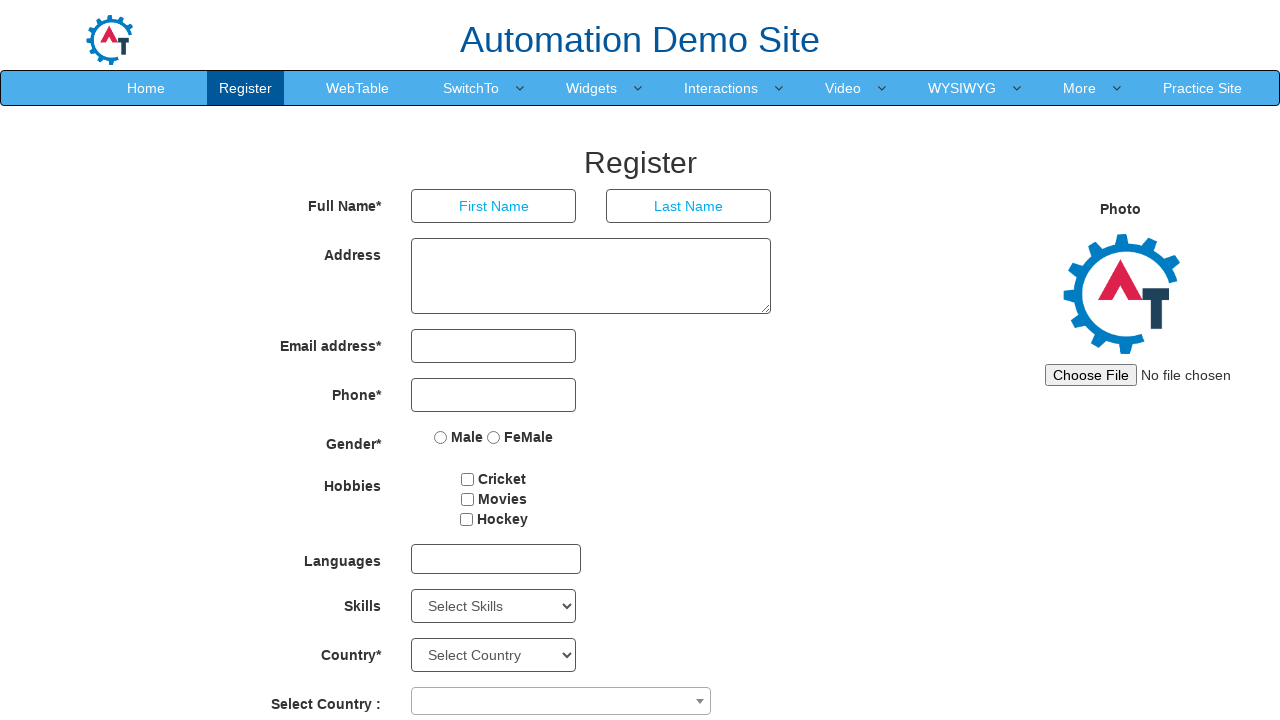

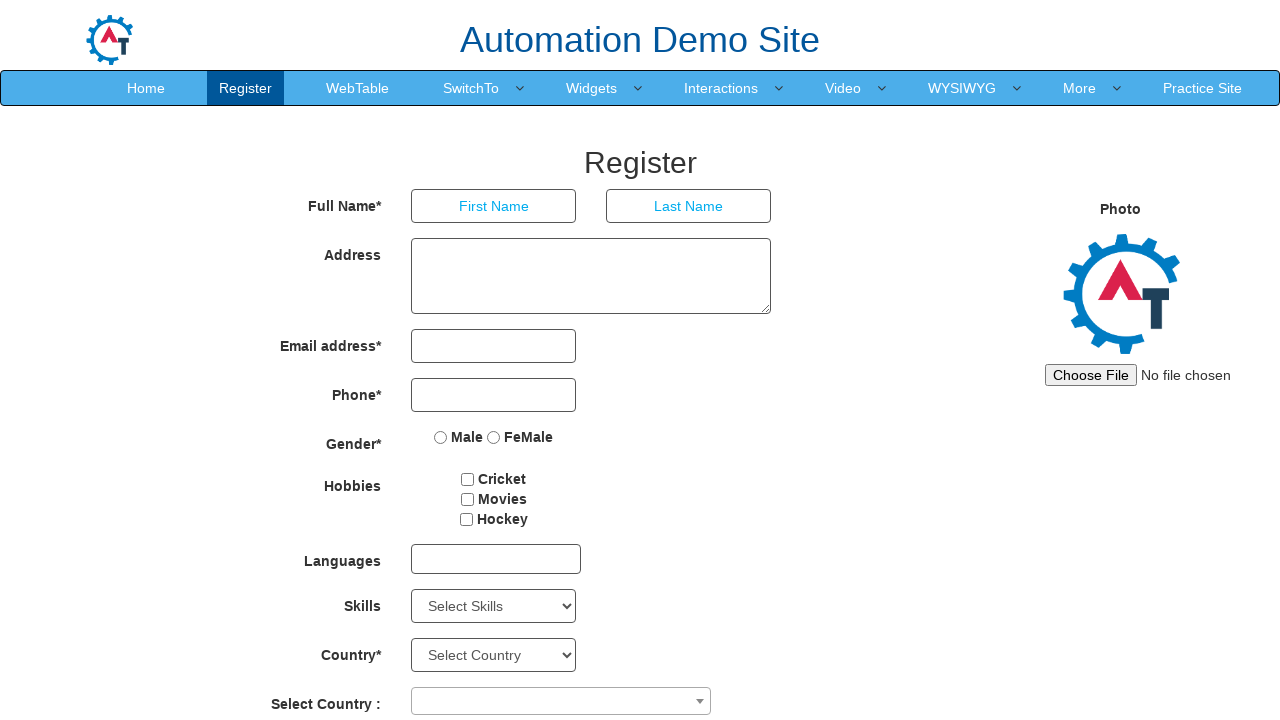